Tests phone number validation by submitting a number with less than 10 digits and a number not starting with valid prefixes

Starting URL: https://alada.vn/tai-khoan/dang-ky.html

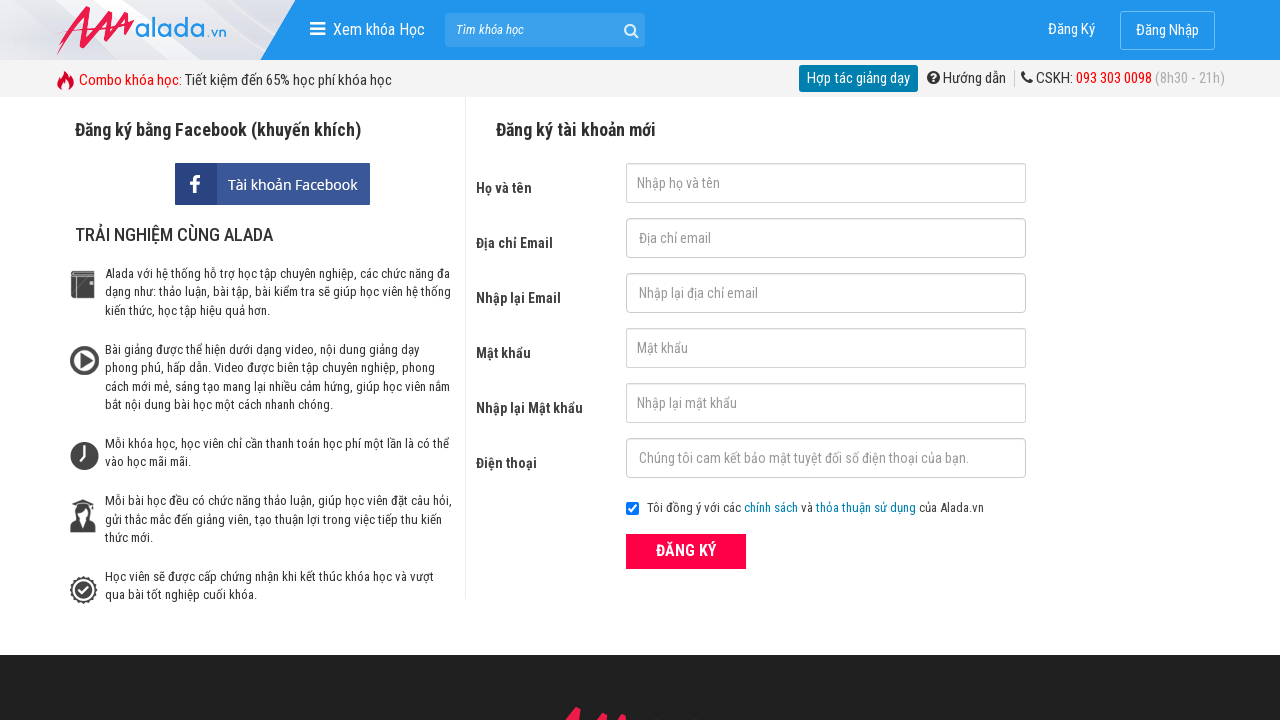

Filled first name field with 'nhule' on #txtFirstname
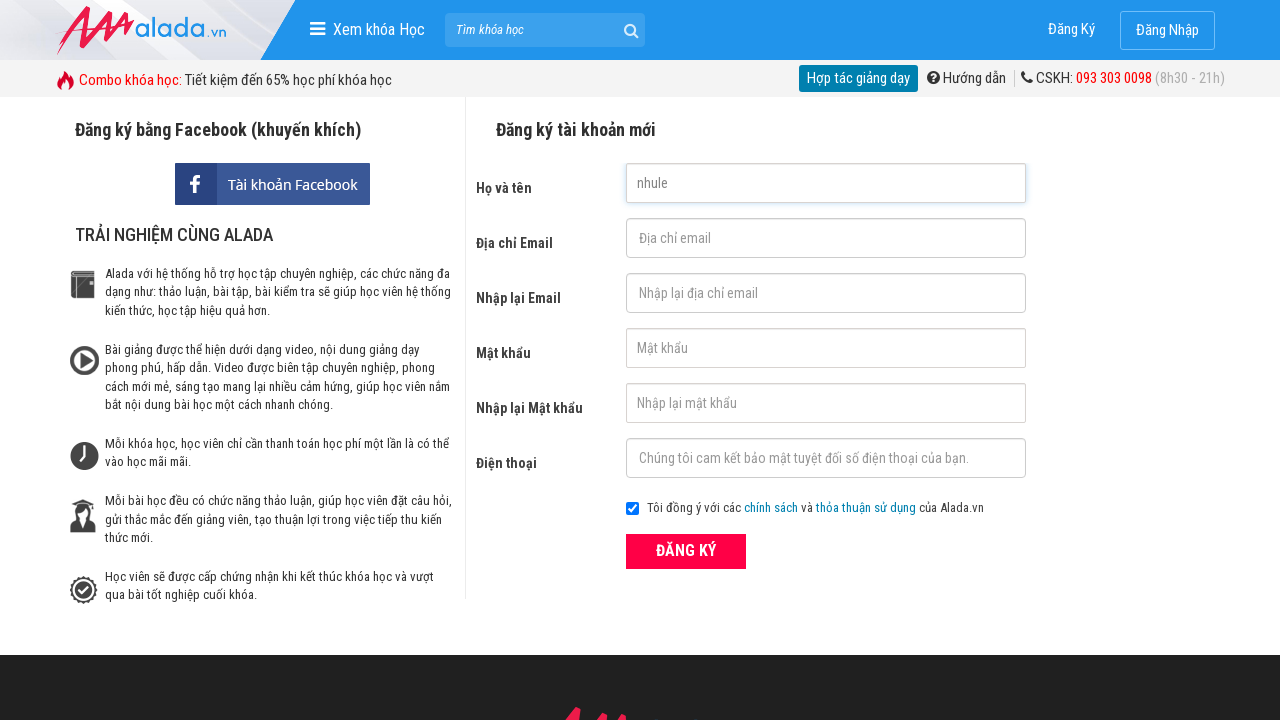

Filled email field with 'vivian2801@gmail.com' on #txtEmail
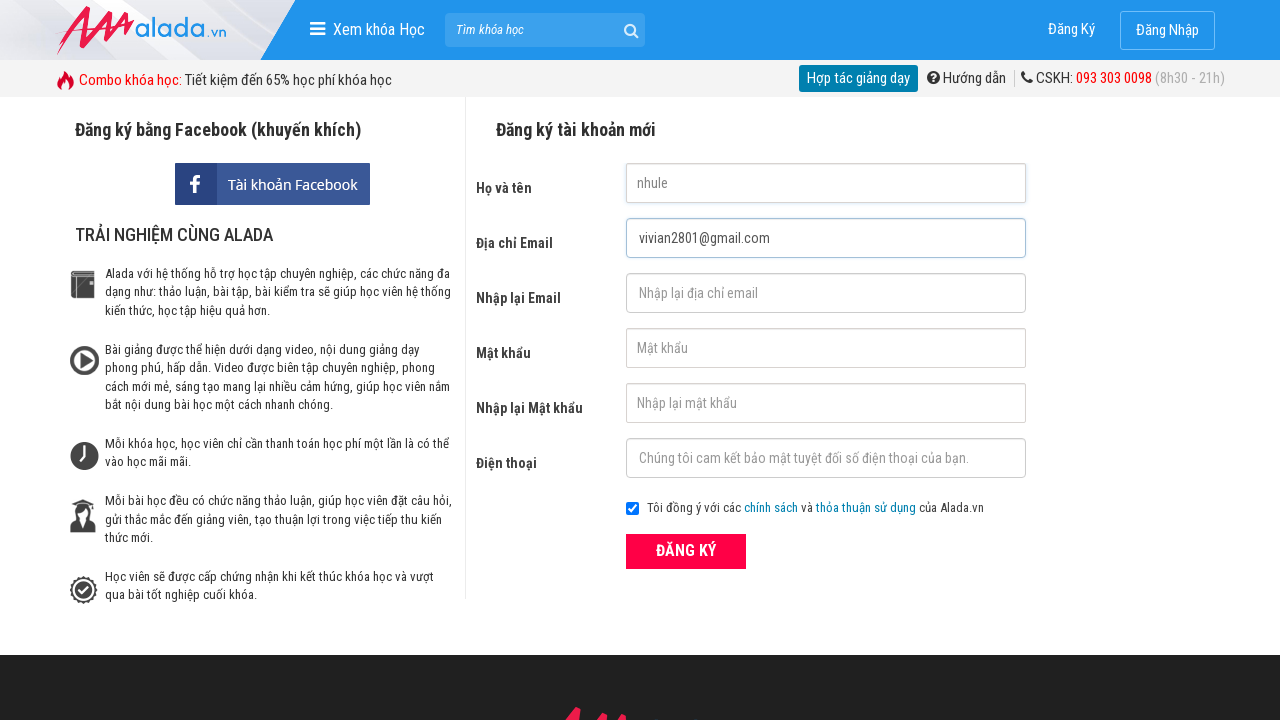

Filled confirm email field with 'vivian2801@gmail.com' on #txtCEmail
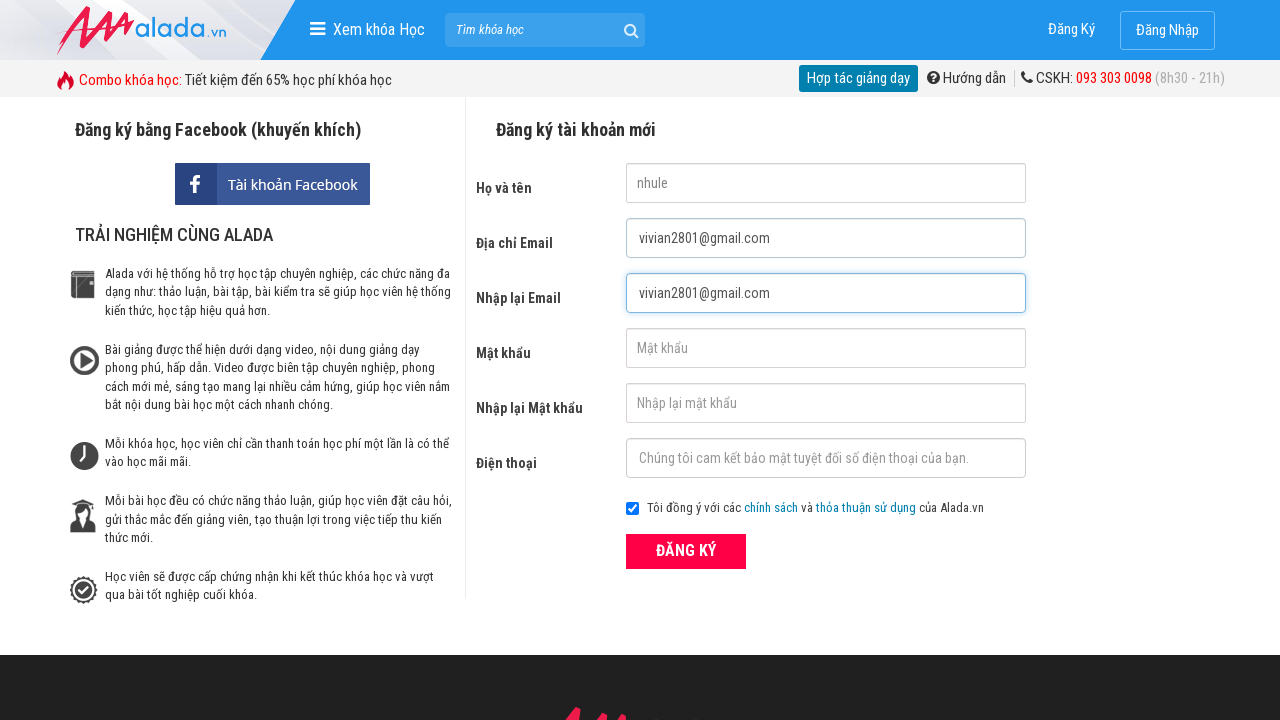

Filled password field with '1234567' on #txtPassword
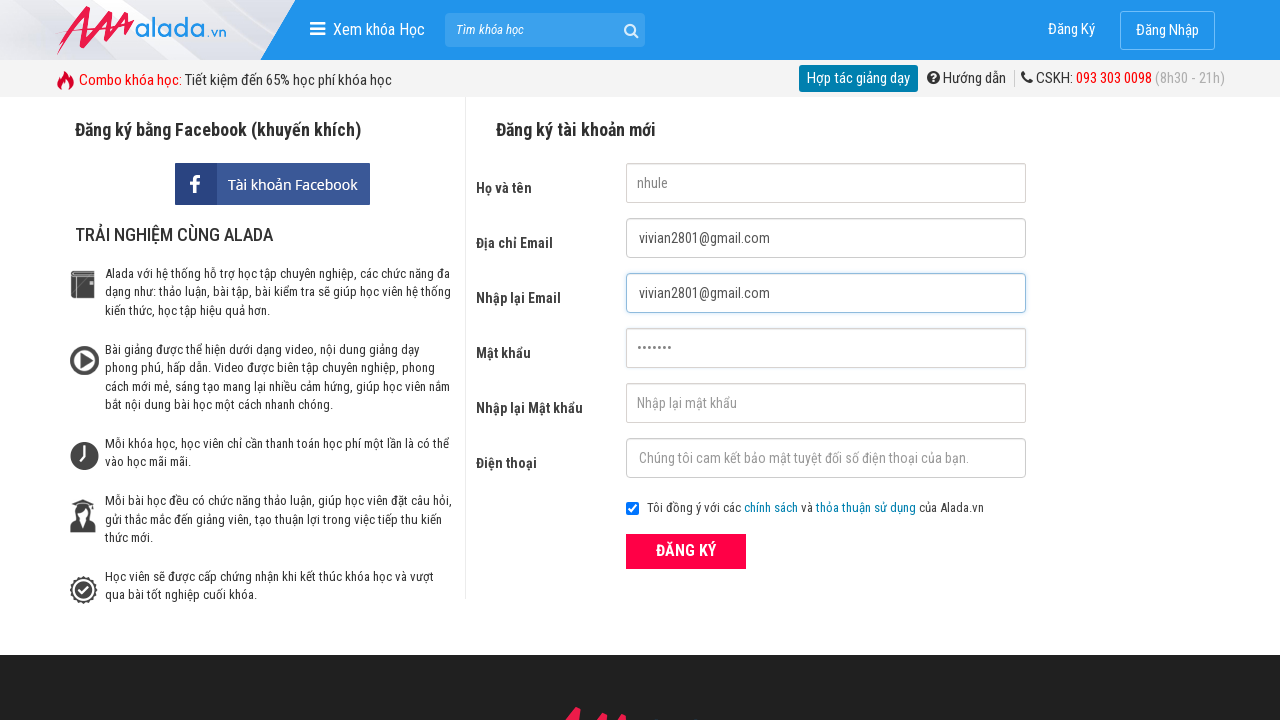

Filled confirm password field with '1234567' on #txtCPassword
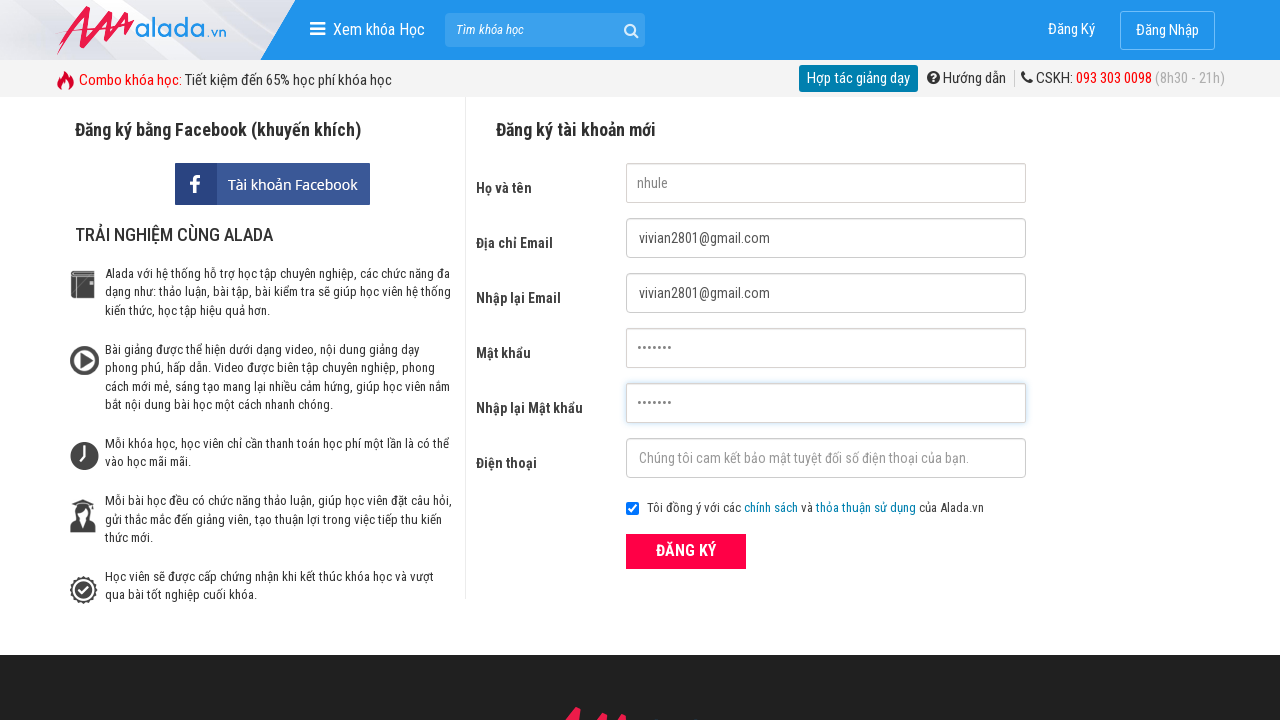

Filled phone field with '033488348' (less than 10 digits) on #txtPhone
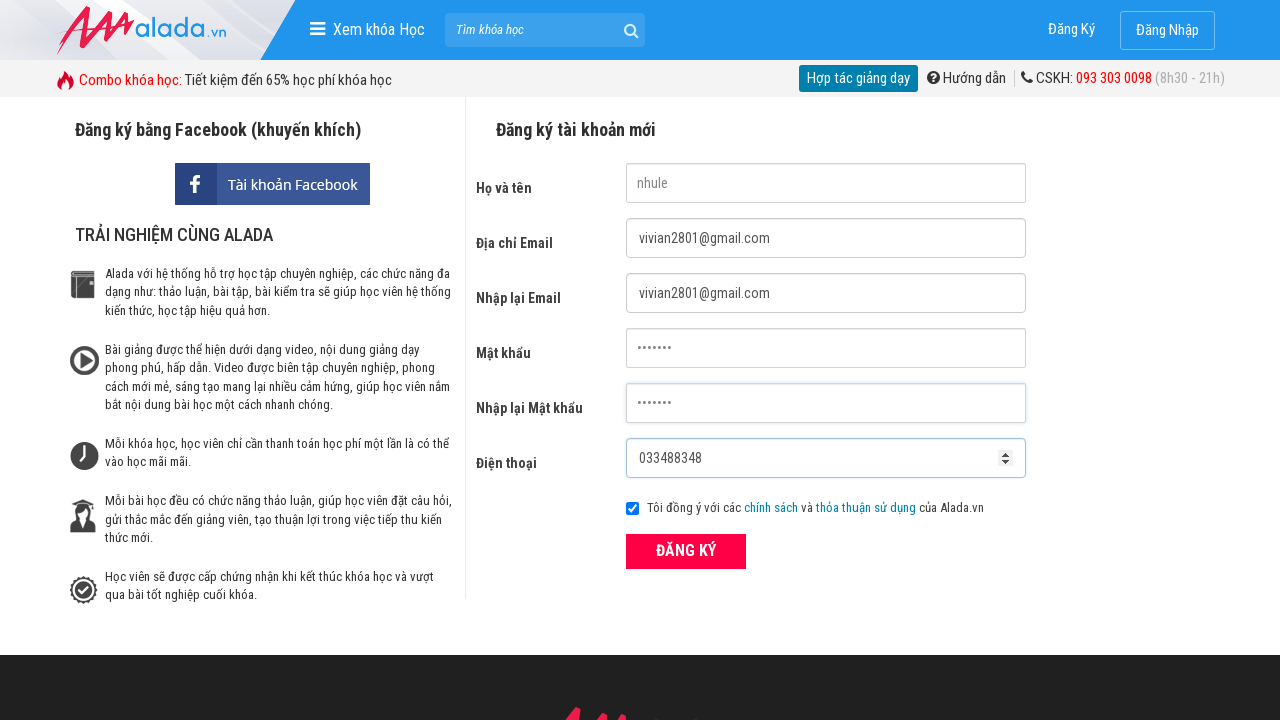

Clicked submit button to test invalid phone with less than 10 digits at (686, 551) on button[type='submit']
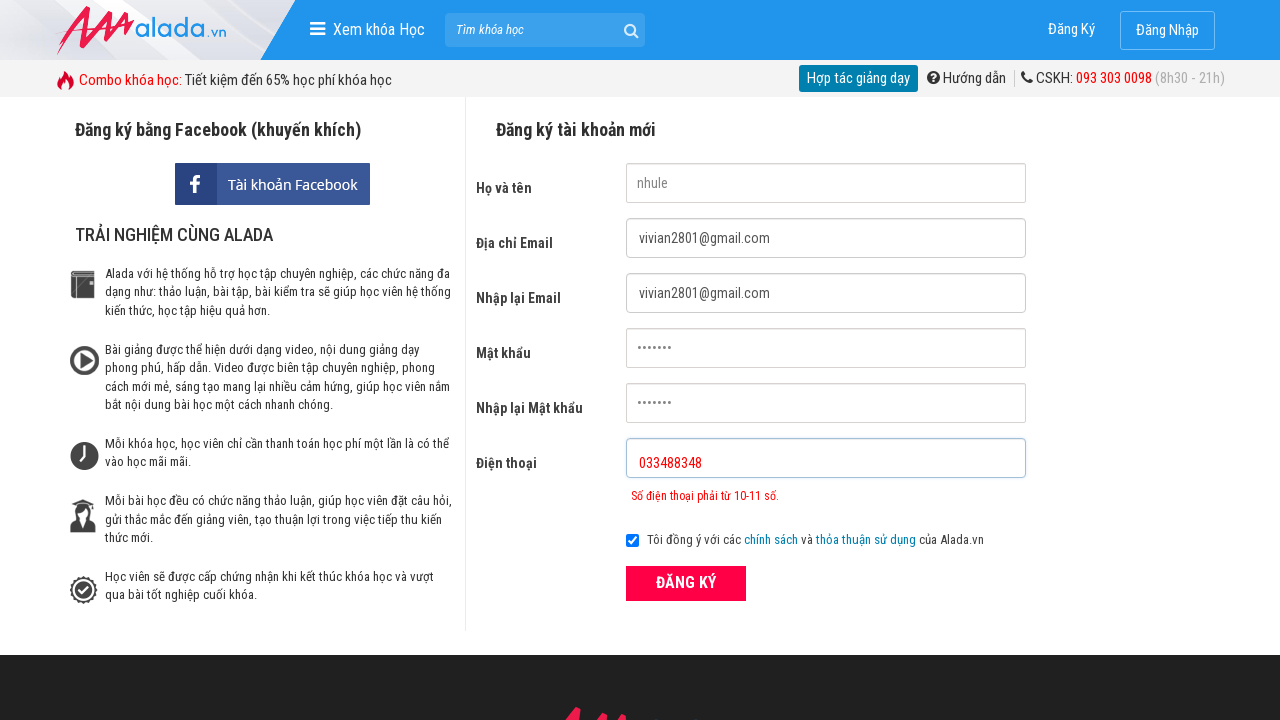

Phone validation error message appeared for less than 10 digits
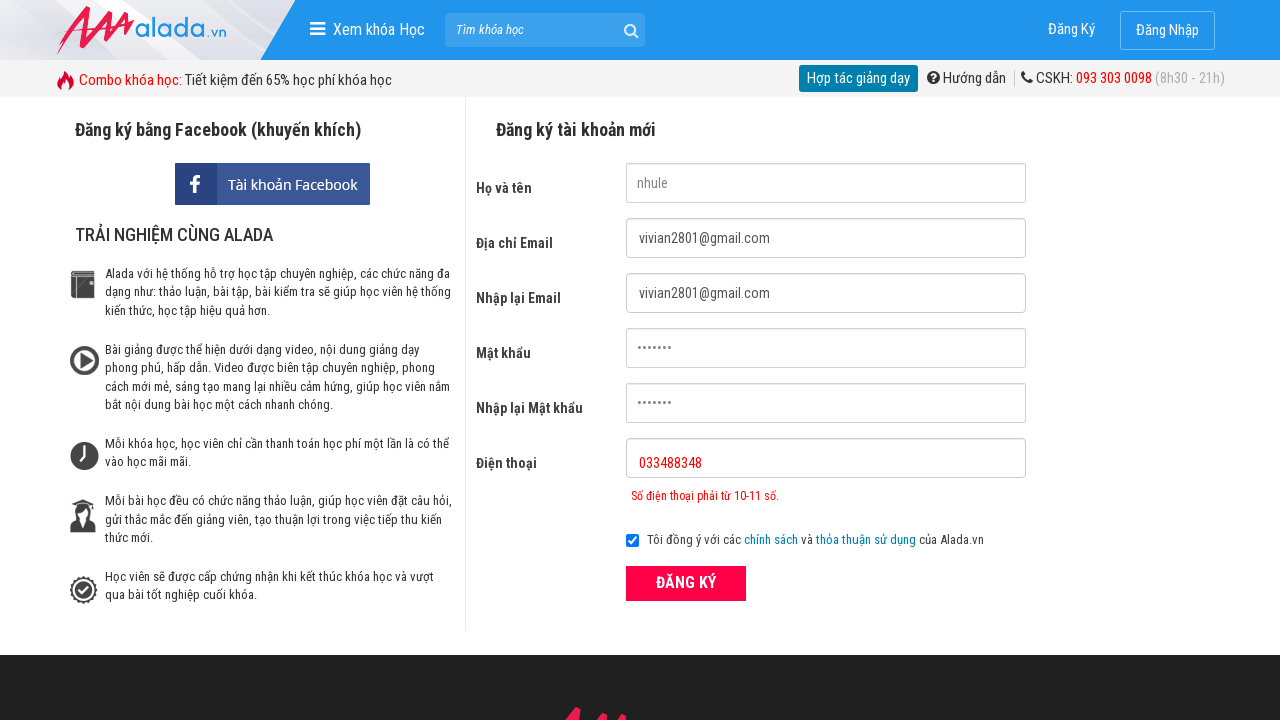

Navigated to registration page for second test scenario
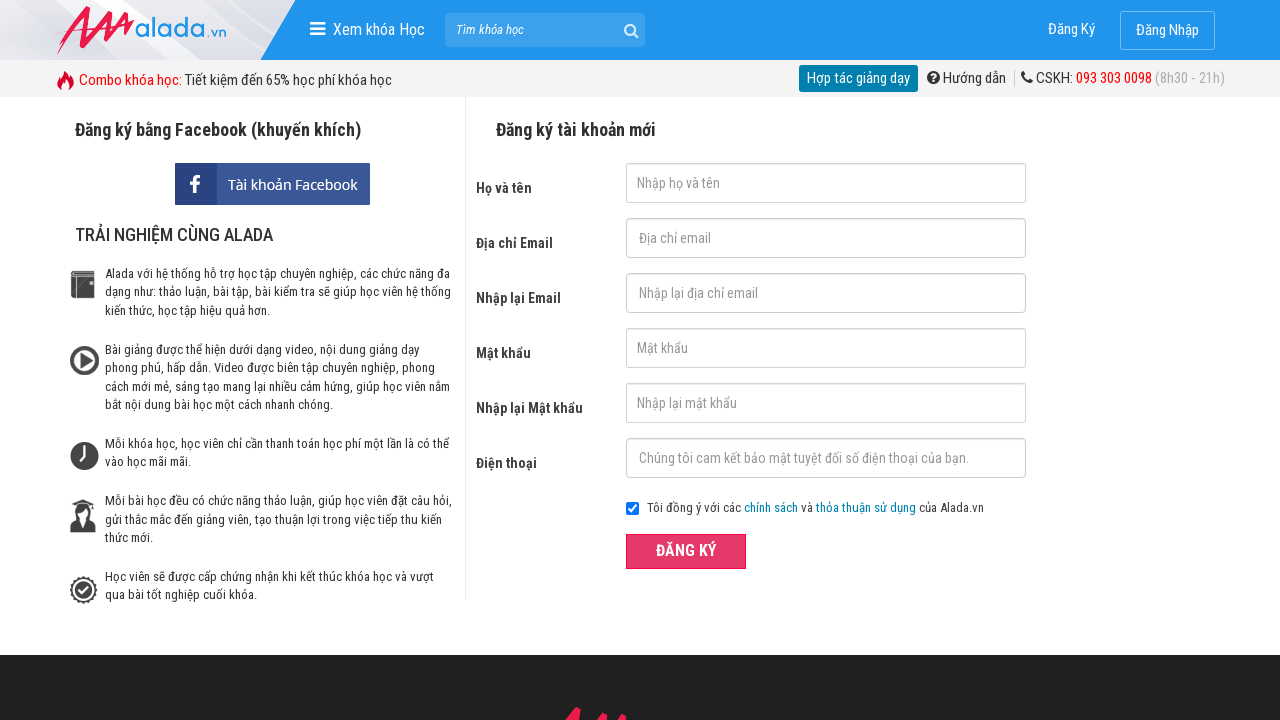

Filled first name field with 'nhule' on #txtFirstname
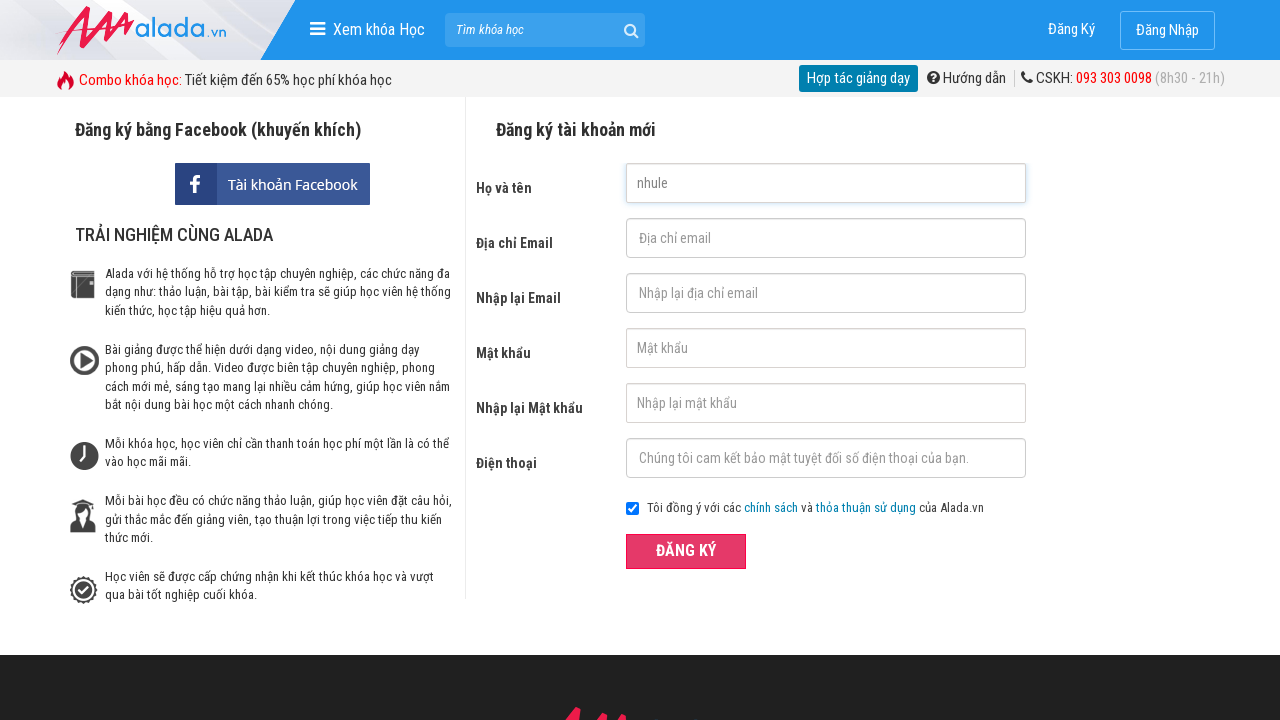

Filled email field with 'vivian2801@gmail.com' on #txtEmail
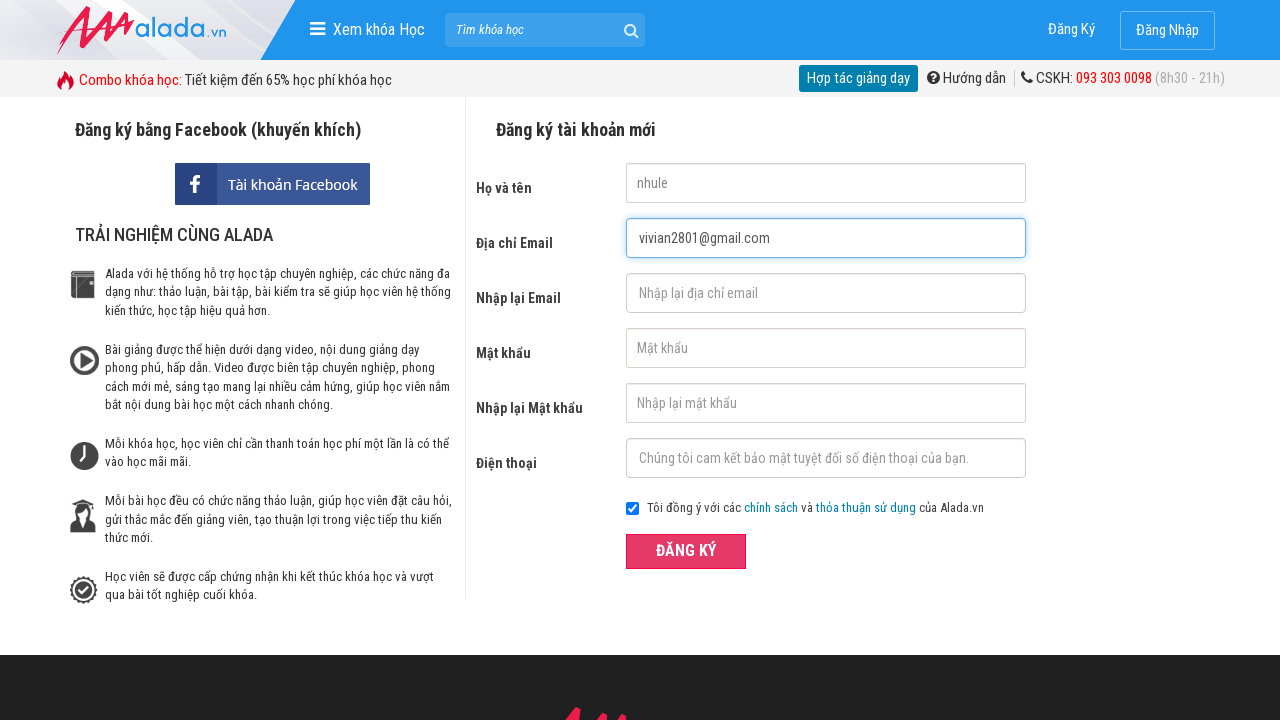

Filled confirm email field with 'vivian2801@gmail.com' on #txtCEmail
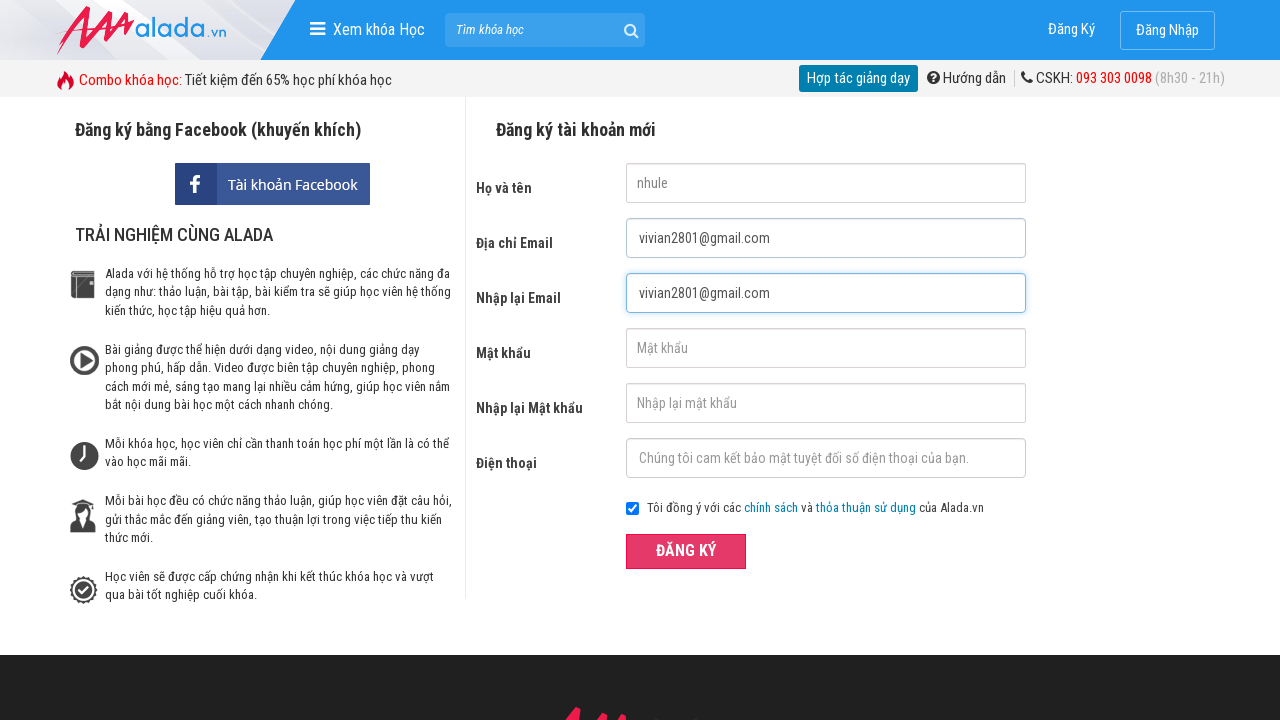

Filled password field with '1234567' on #txtPassword
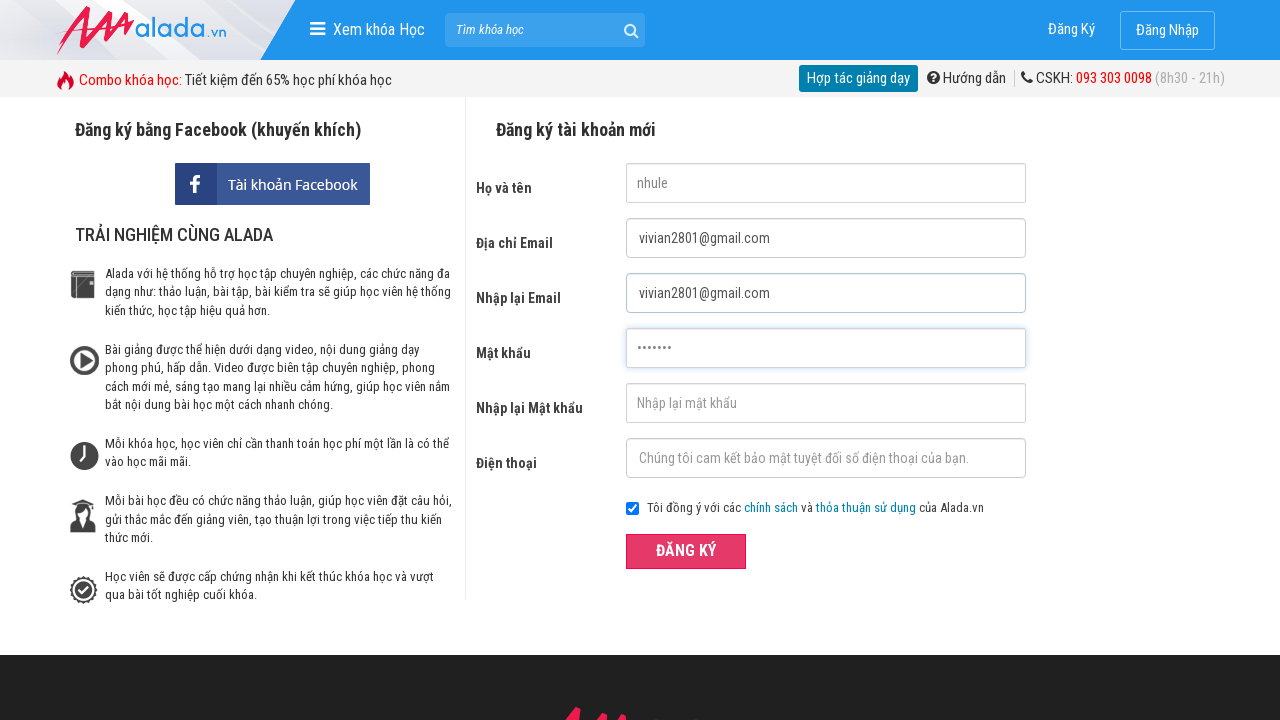

Filled confirm password field with '1234567' on #txtCPassword
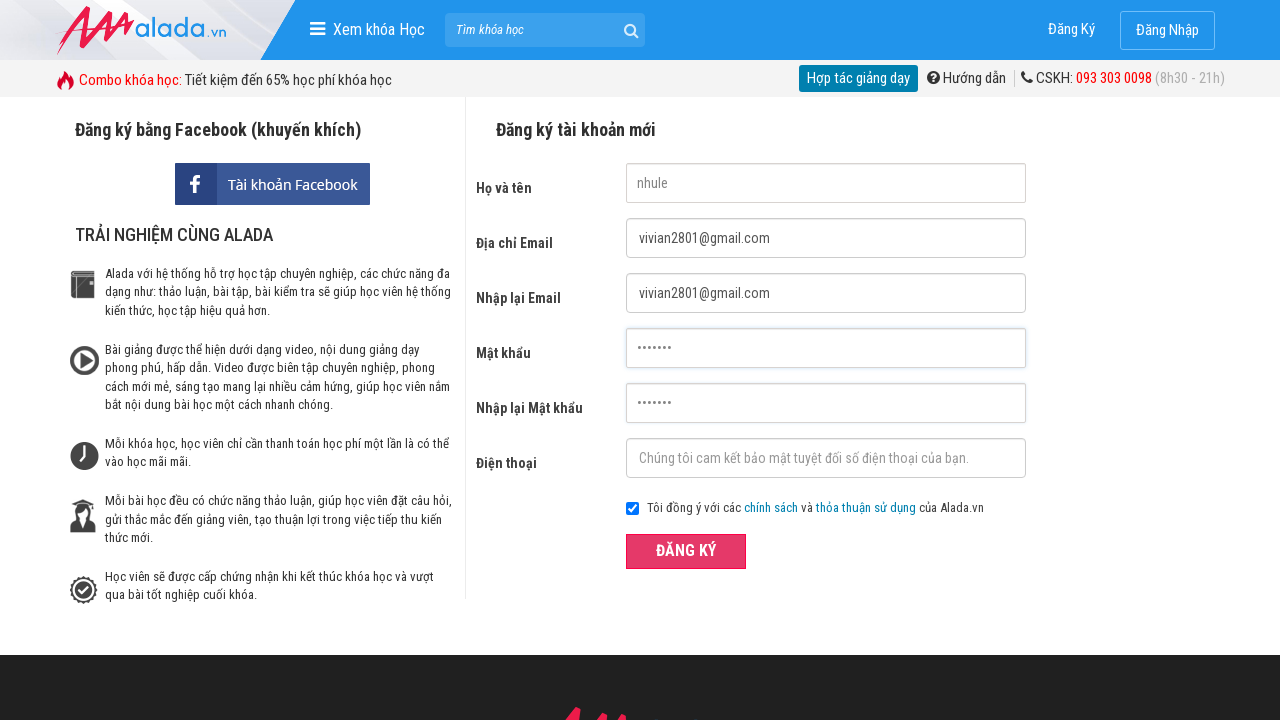

Filled phone field with '12345678910' (invalid prefix) on #txtPhone
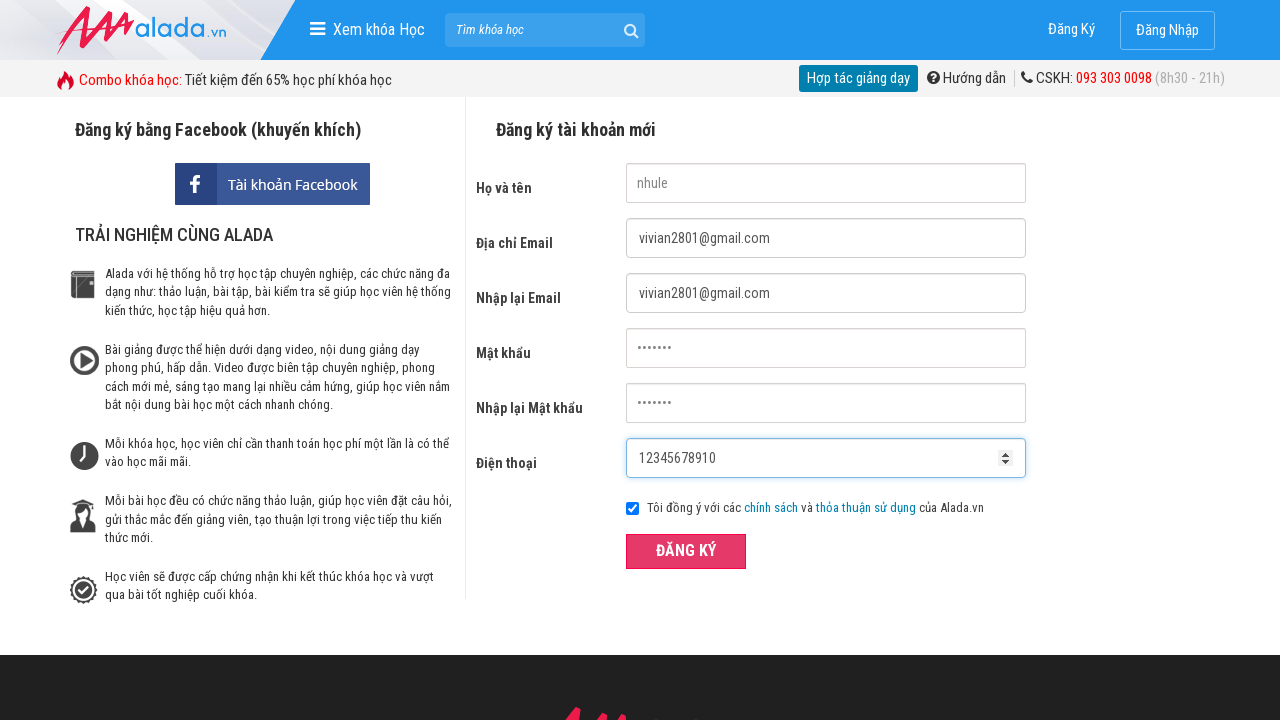

Clicked submit button to test invalid phone prefix at (686, 551) on button[type='submit']
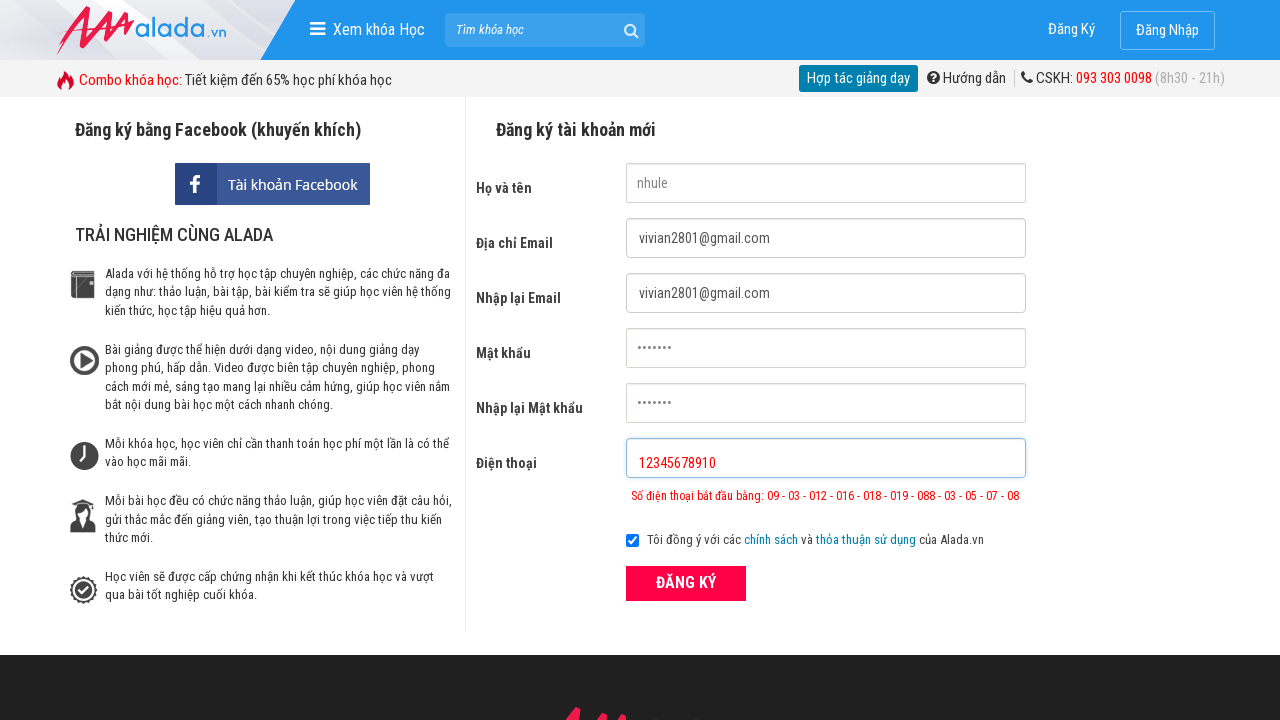

Phone validation error message appeared for invalid prefix
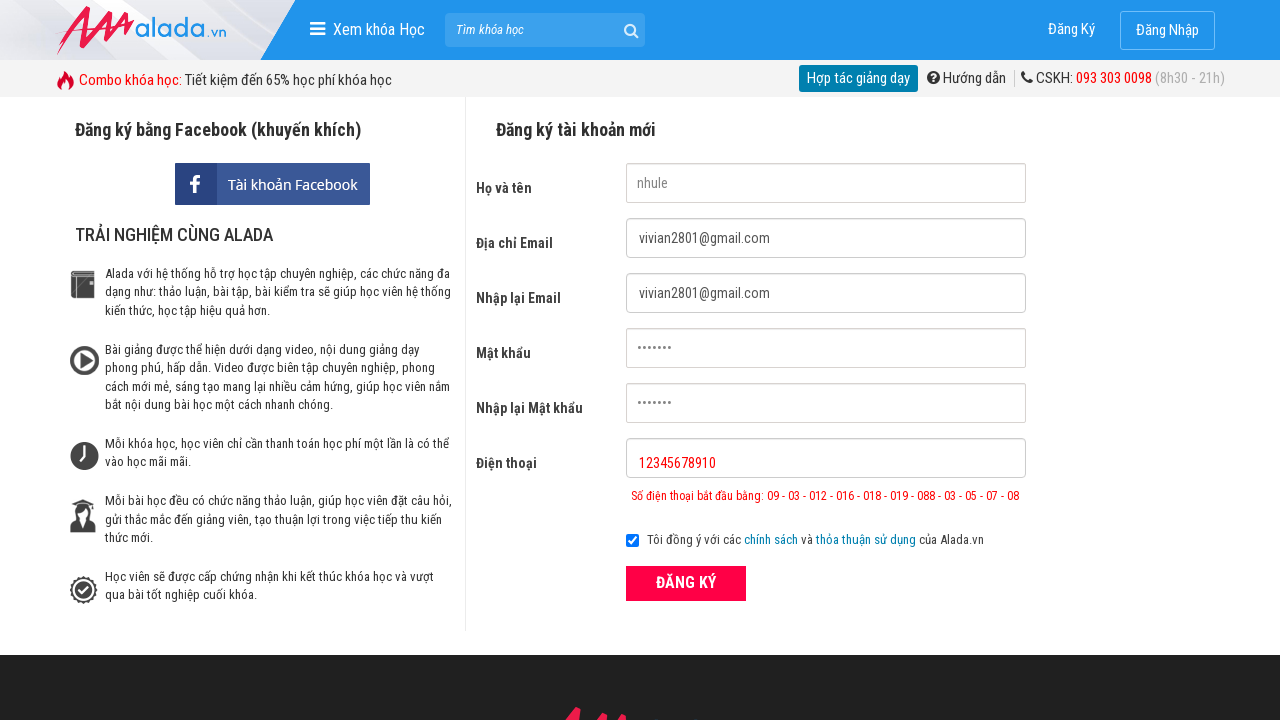

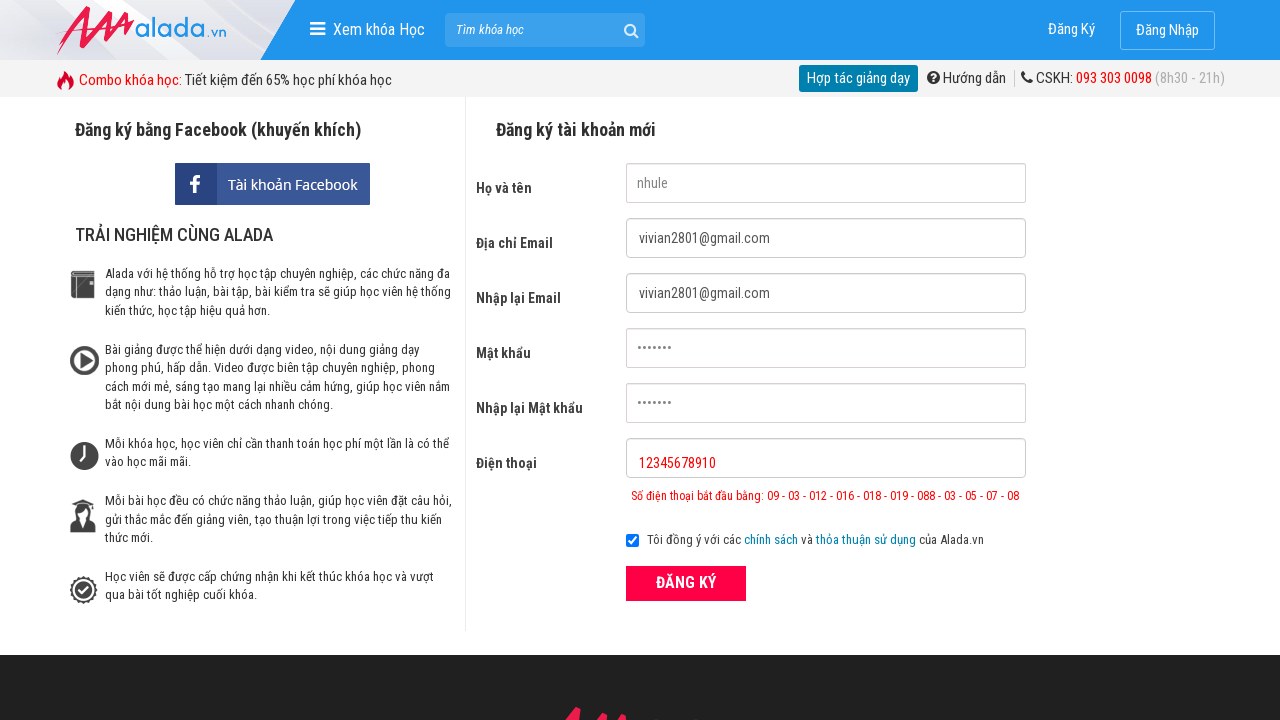